Tests JavaScript alert handling by triggering an alert, reading its message, and accepting it

Starting URL: https://the-internet.herokuapp.com/javascript_alerts

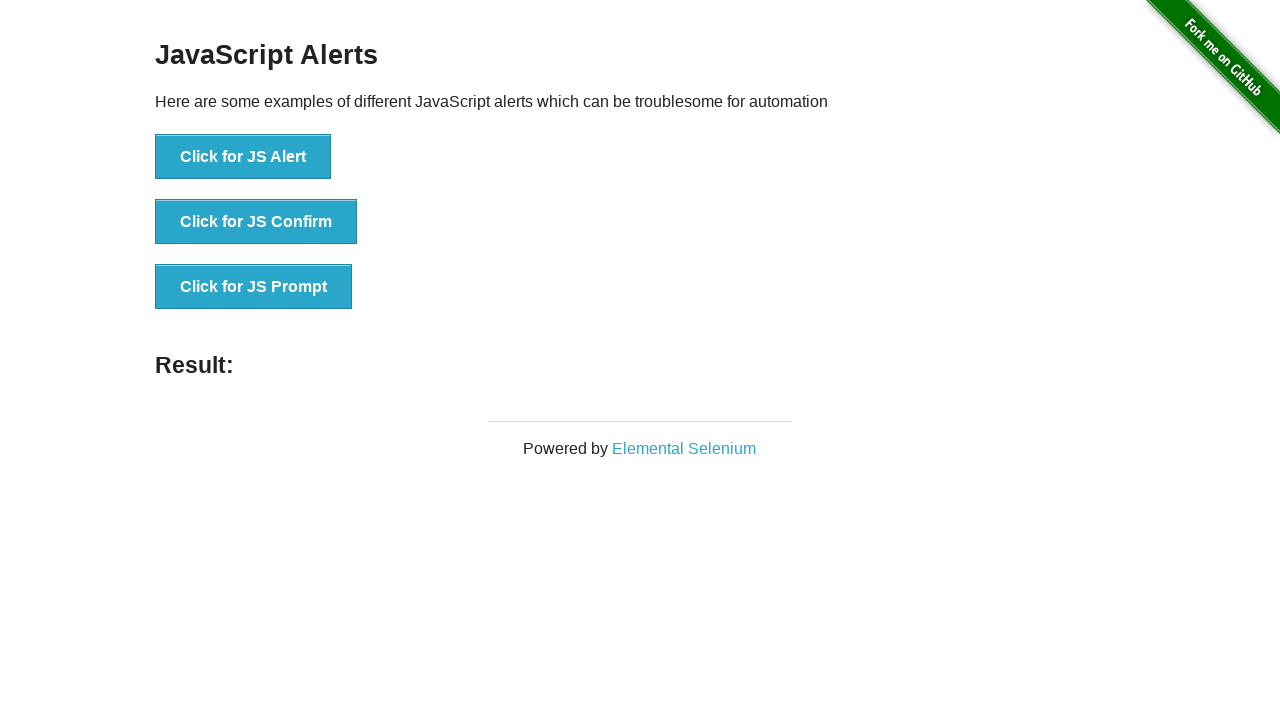

Clicked 'Click for JS Alert' button to trigger JavaScript alert at (243, 157) on xpath=//button[text()="Click for JS Alert"]
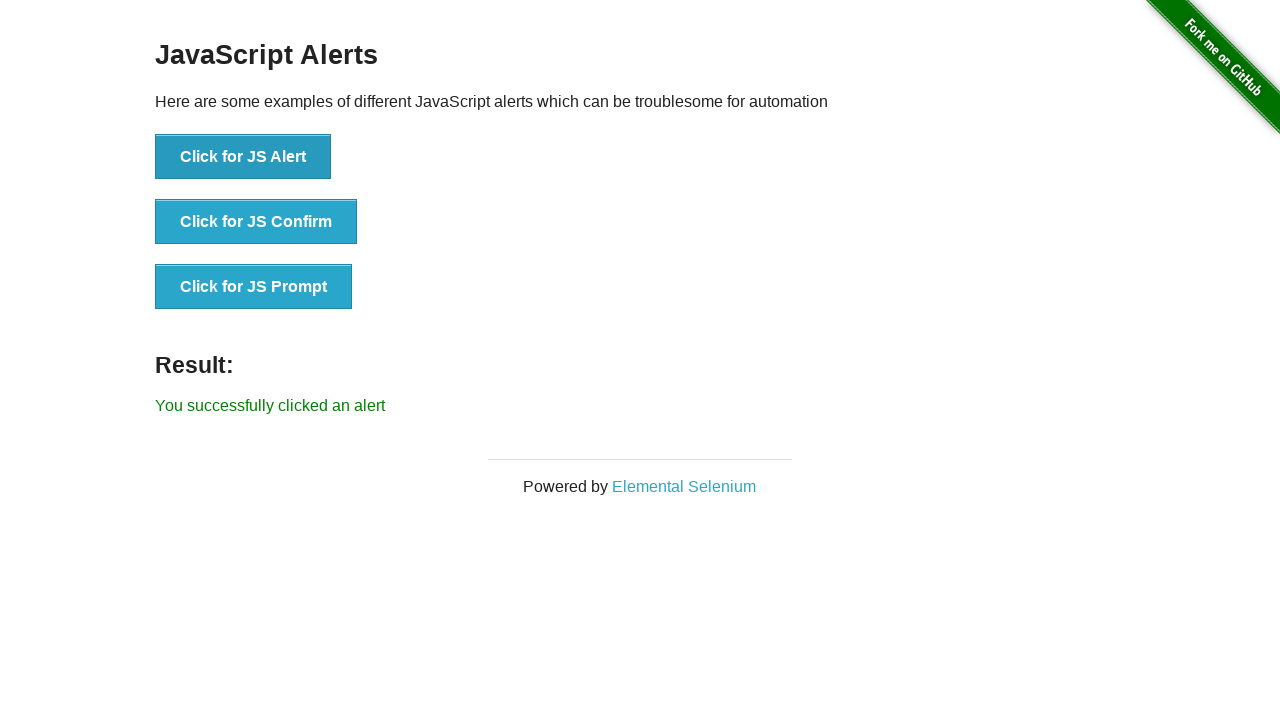

Set up dialog event listener to automatically accept alerts
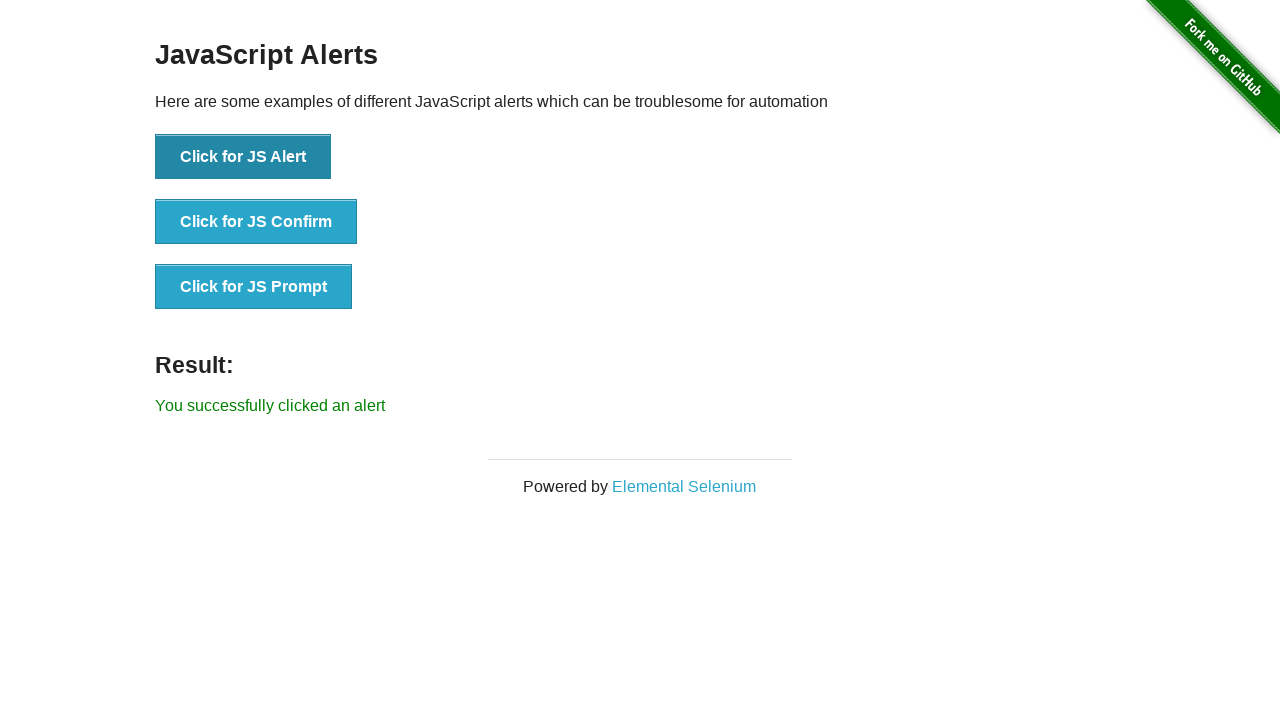

Clicked 'Click for JS Alert' button again to trigger and handle the JavaScript alert at (243, 157) on xpath=//button[text()="Click for JS Alert"]
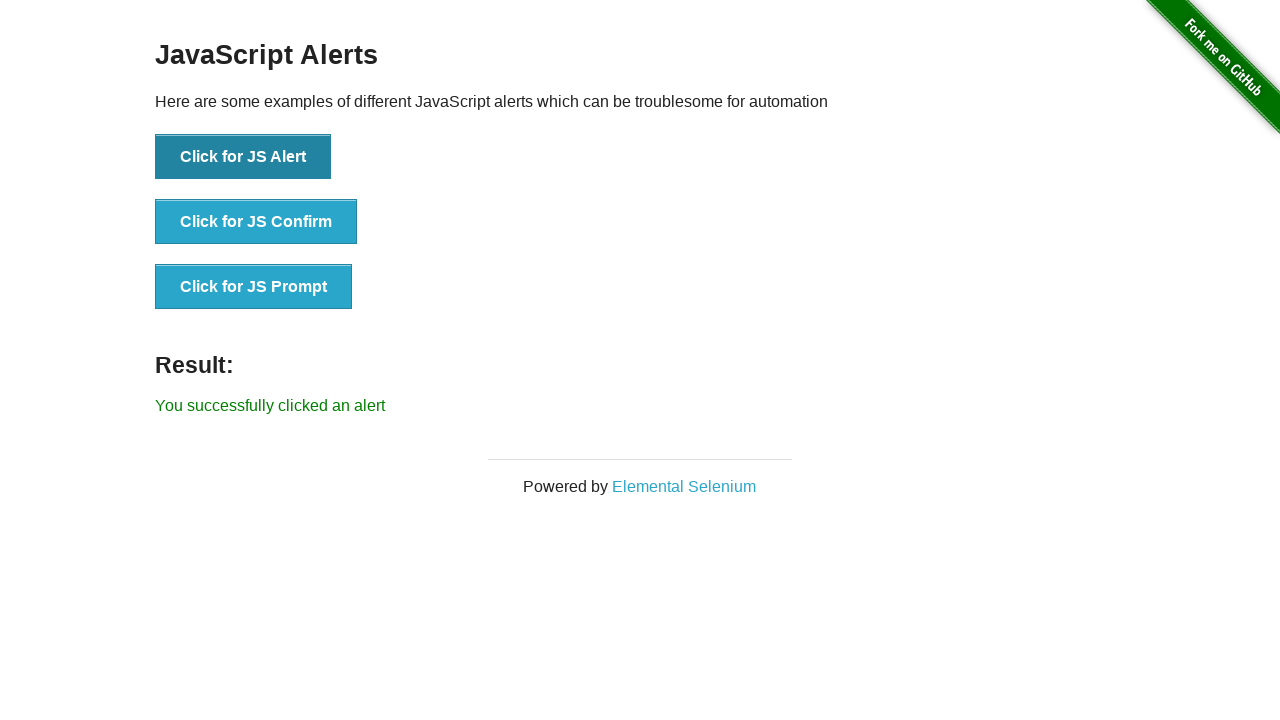

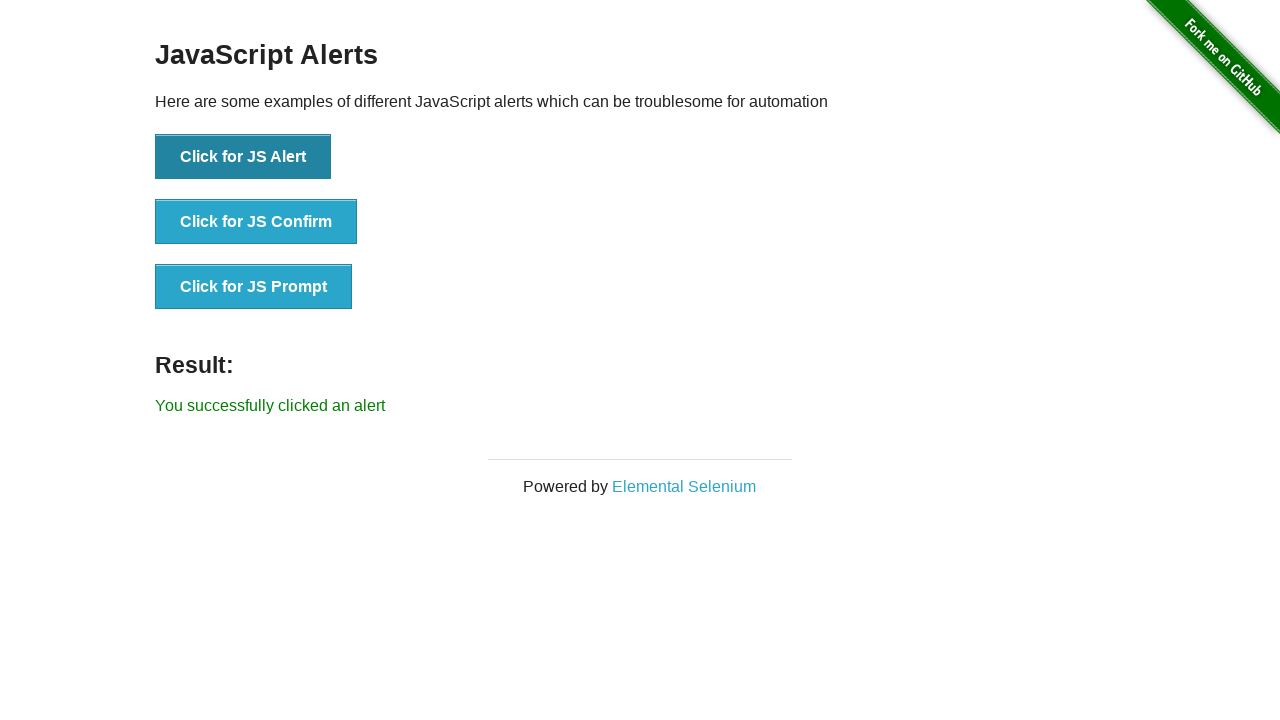